Fills out a personal data form with various fields including name, address, email, phone, city, country, job position, and company, then submits the form. The zip-code field is intentionally left empty to test validation.

Starting URL: https://bonigarcia.dev/selenium-webdriver-java/data-types.html

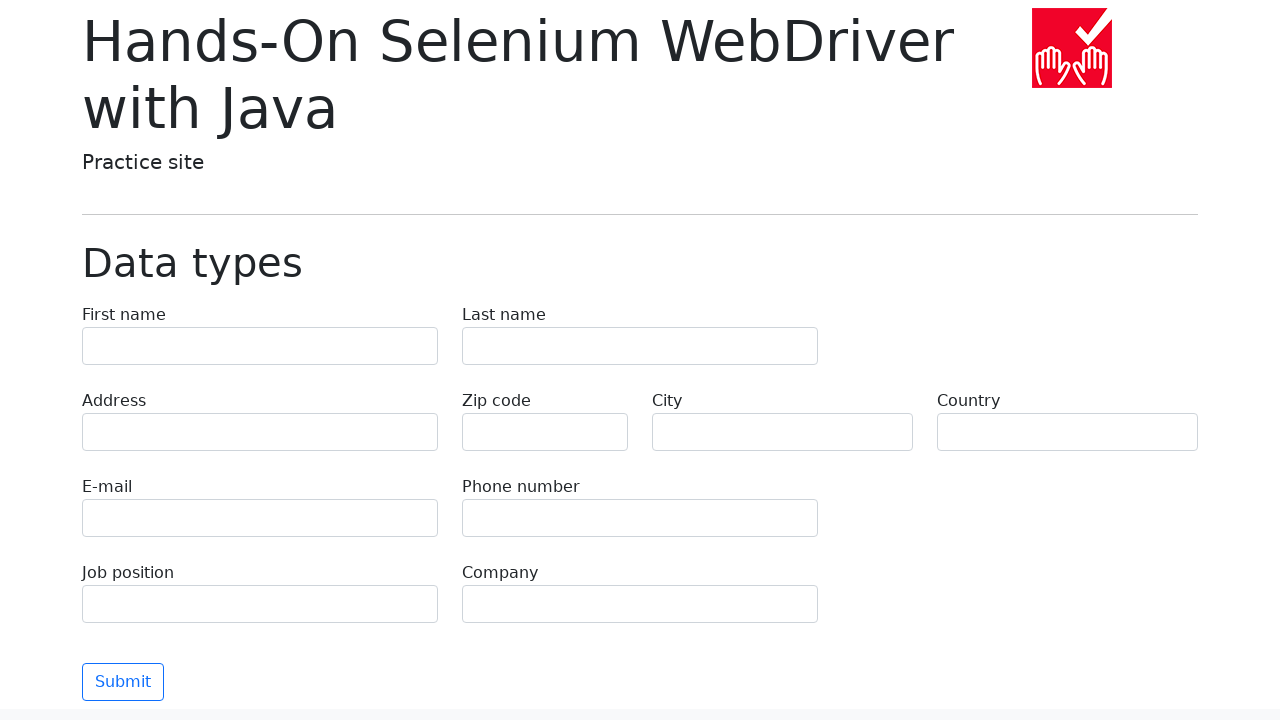

Filled first name field with 'Иван' on [name='first-name']
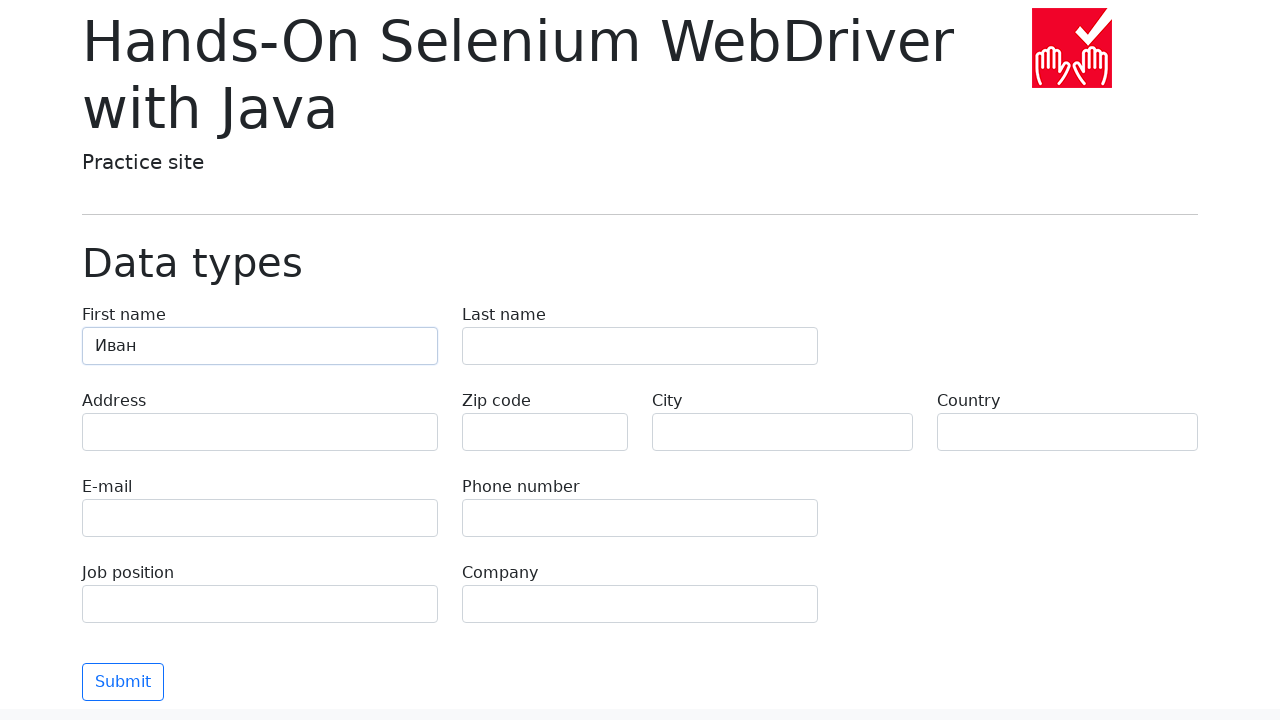

Filled last name field with 'Петров' on [name='last-name']
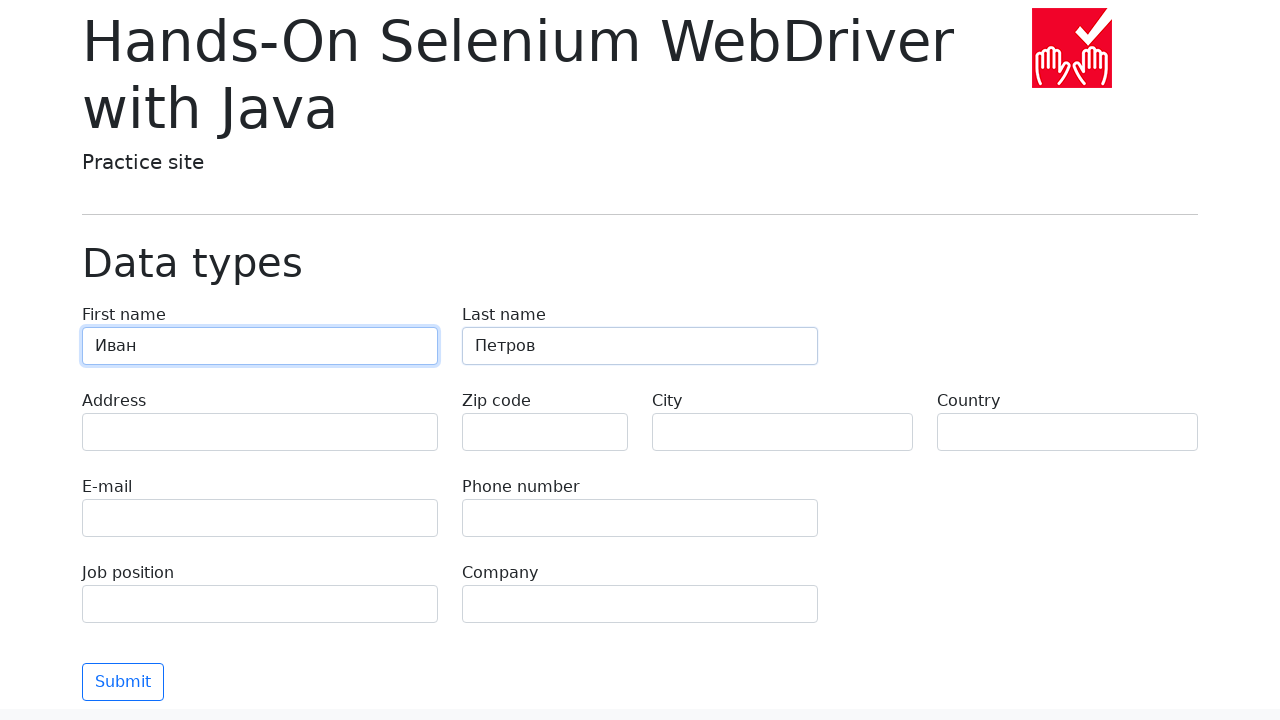

Filled address field with 'Ленина, 55-3' on [name='address']
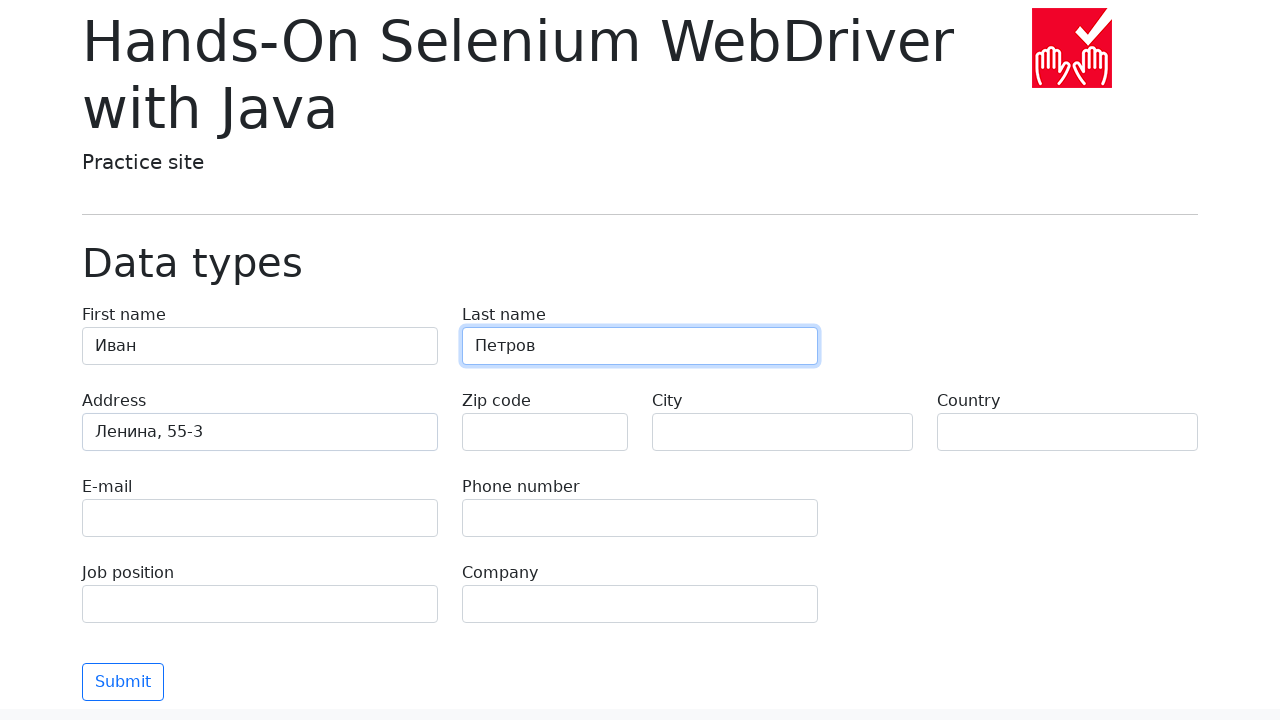

Filled email field with 'test@skypro.com' on [name='e-mail']
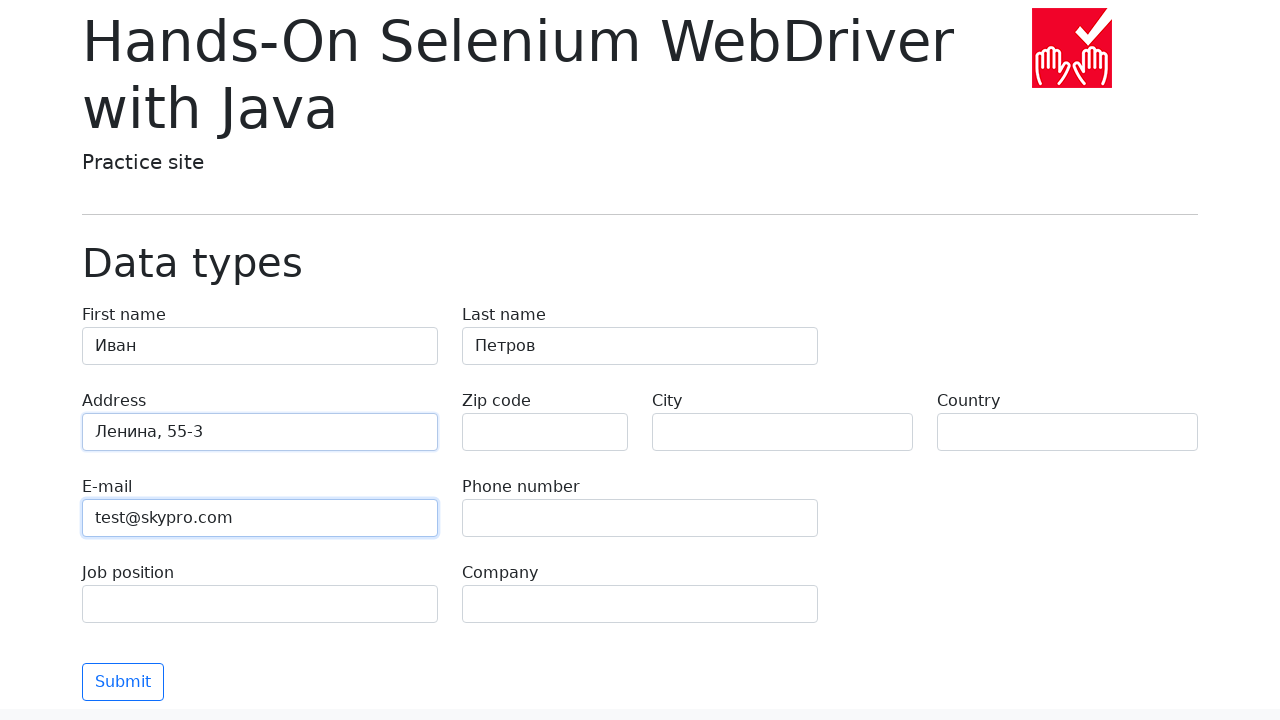

Filled phone field with '+7985899998787' on [name='phone']
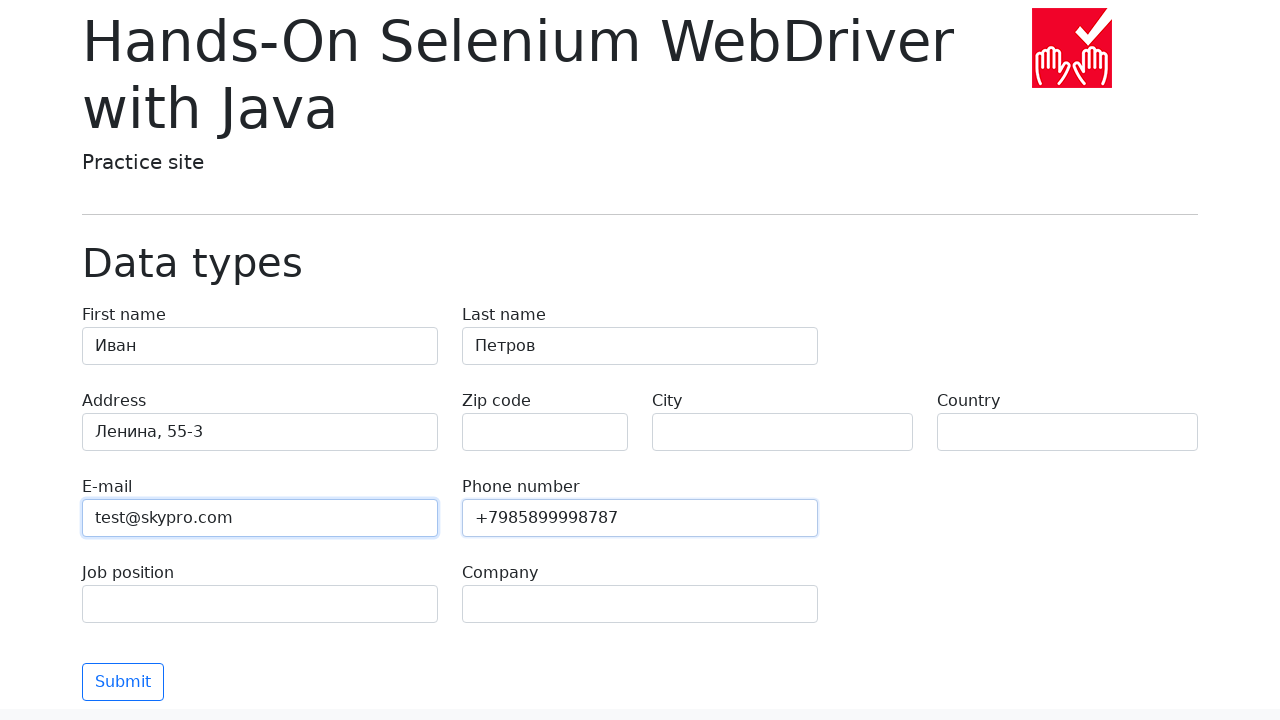

Left zip-code field empty intentionally for validation testing on [name='zip-code']
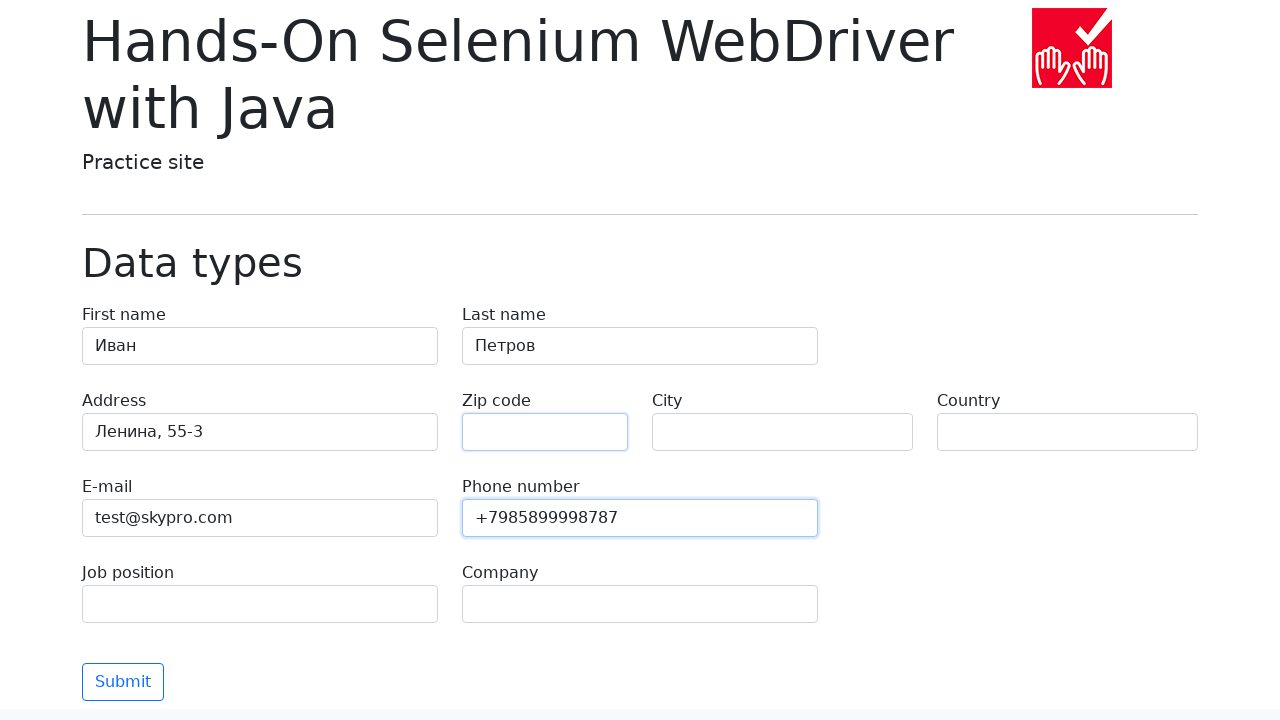

Filled city field with 'Москва' on [name='city']
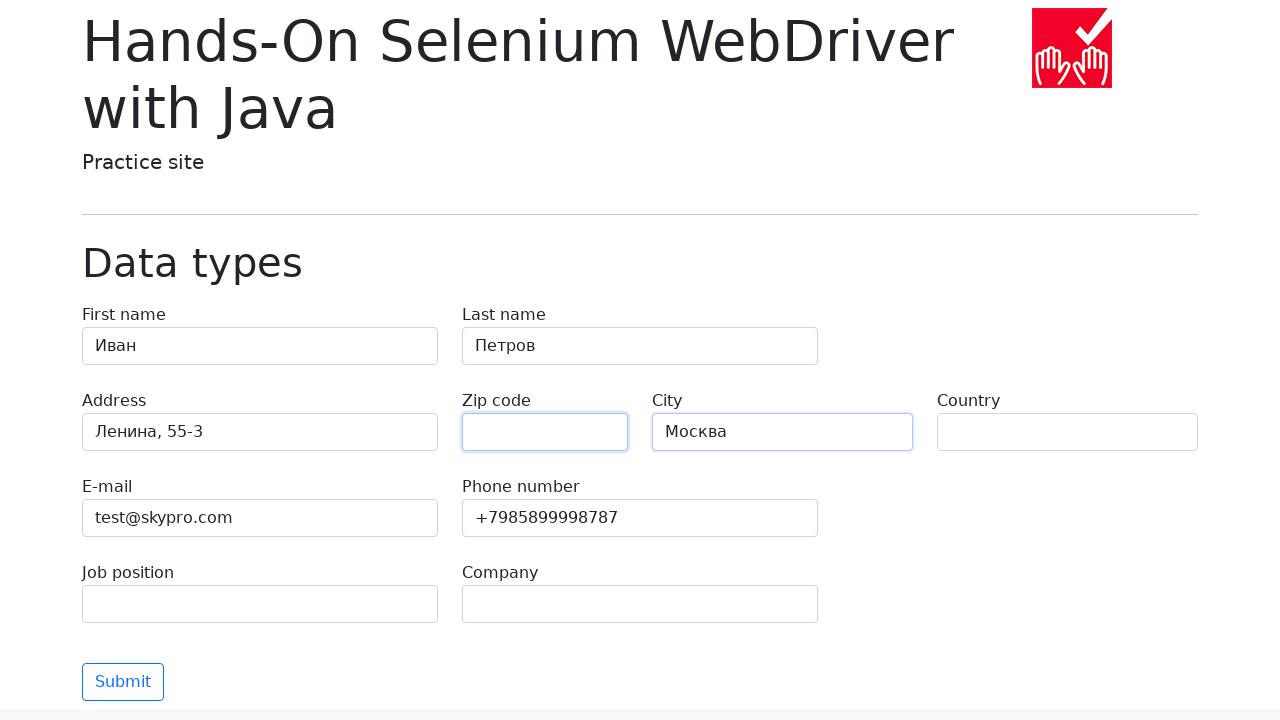

Filled country field with 'Россия' on [name='country']
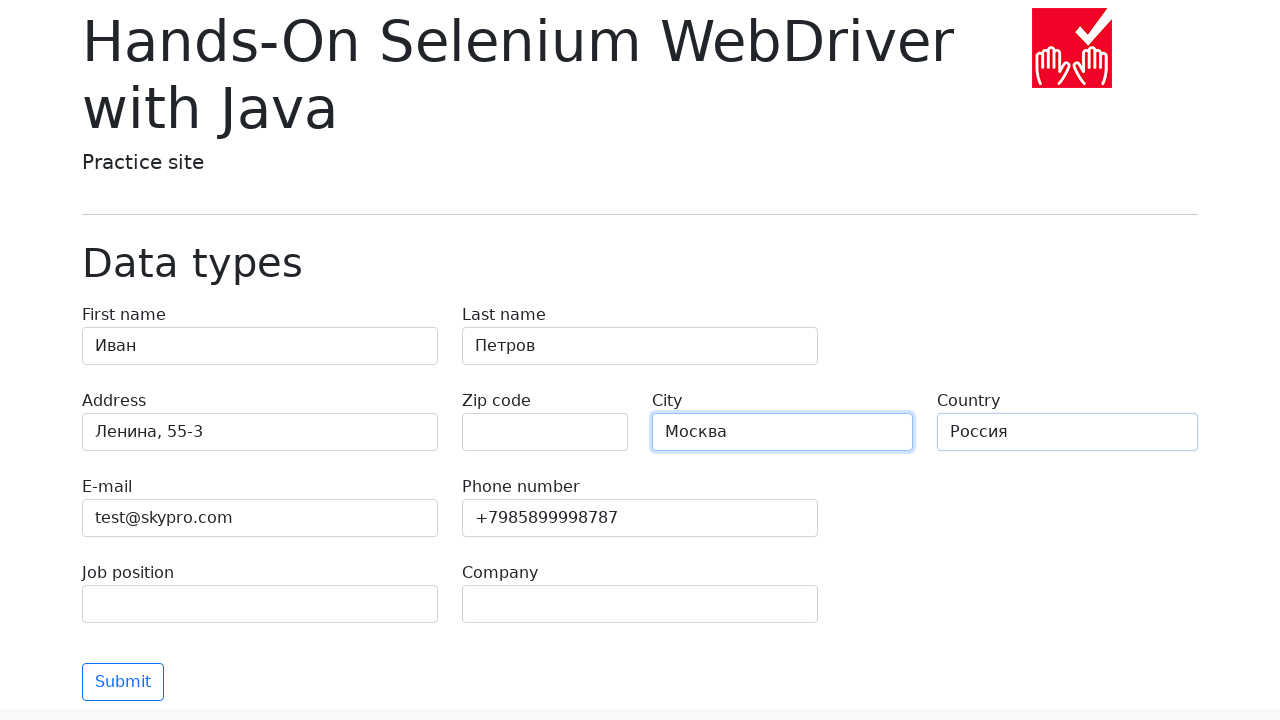

Filled job position field with 'QA' on [name='job-position']
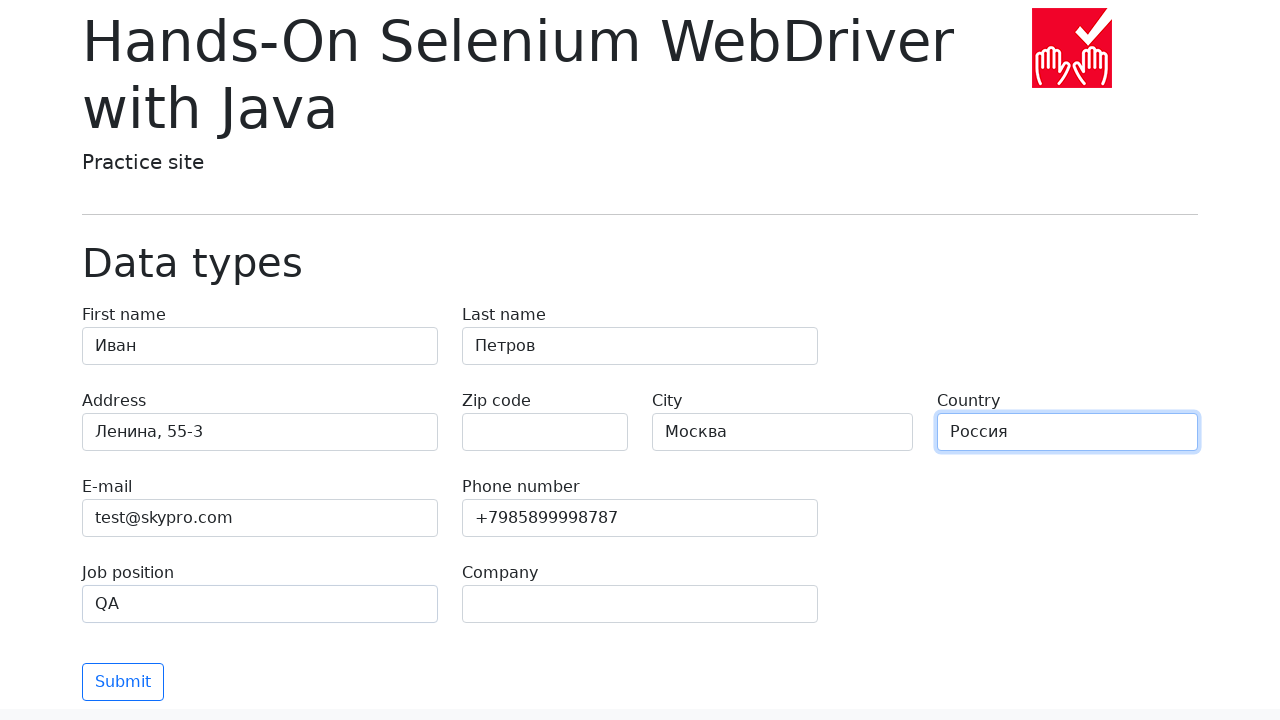

Filled company field with 'SkyPro' on [name='company']
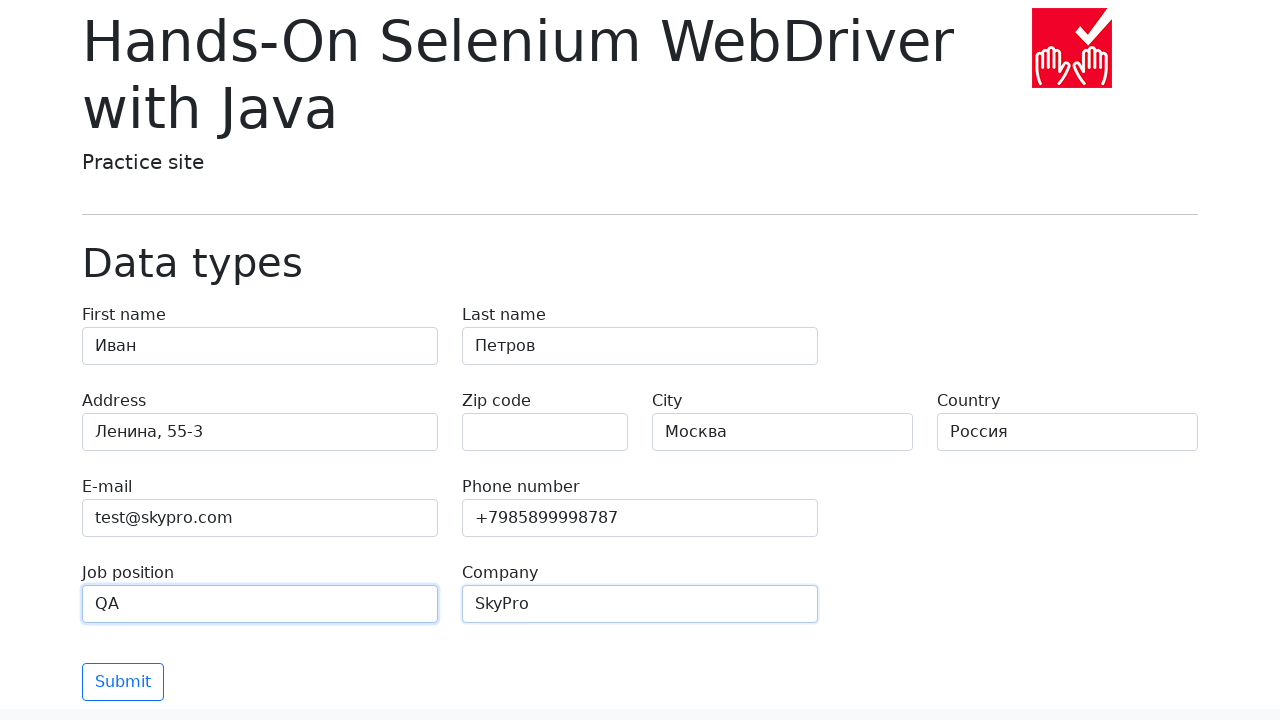

Clicked submit button to submit the form at (123, 682) on [type='submit']
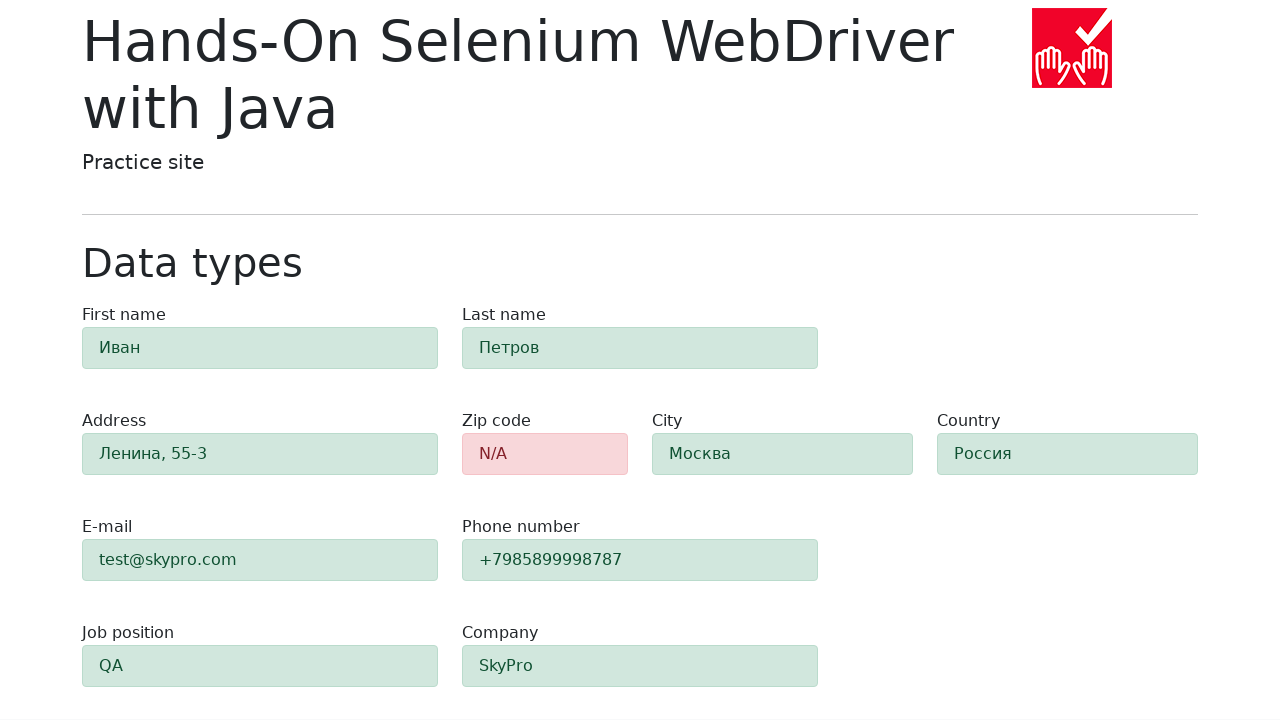

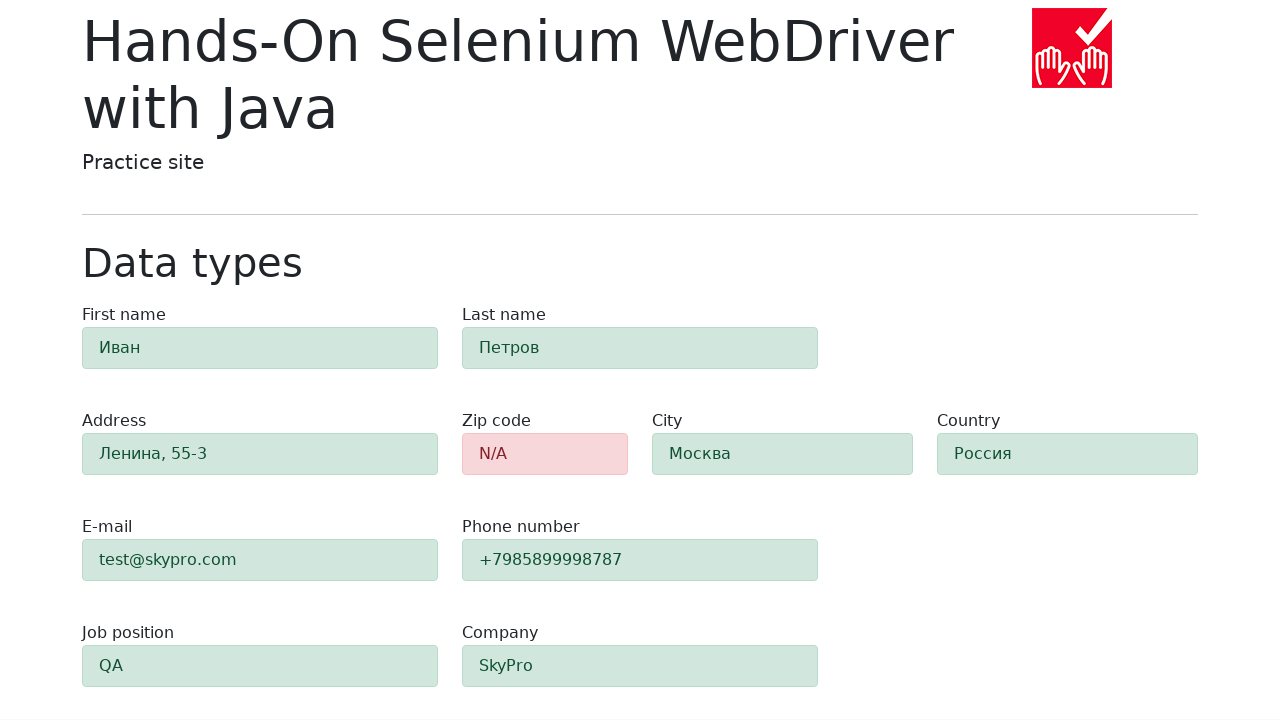